Tests that using a valid username with an incorrect password displays the credentials mismatch error message

Starting URL: https://www.saucedemo.com/

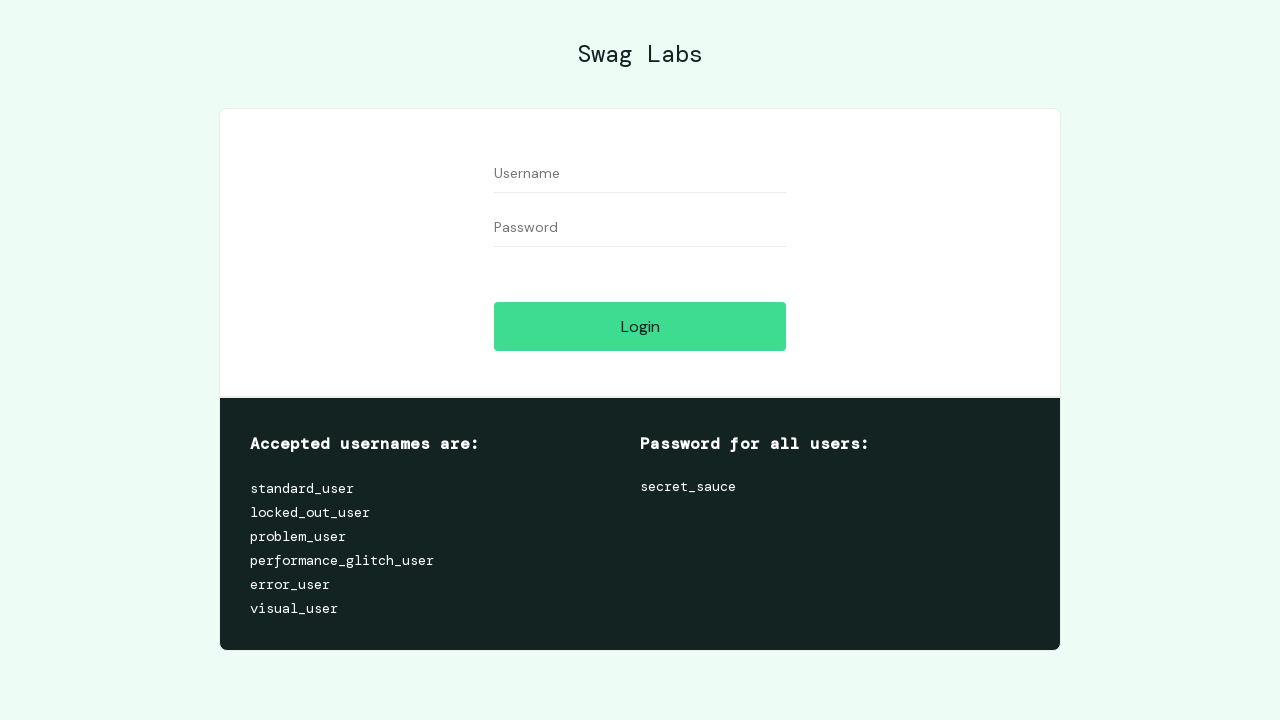

Waited for username input field to load
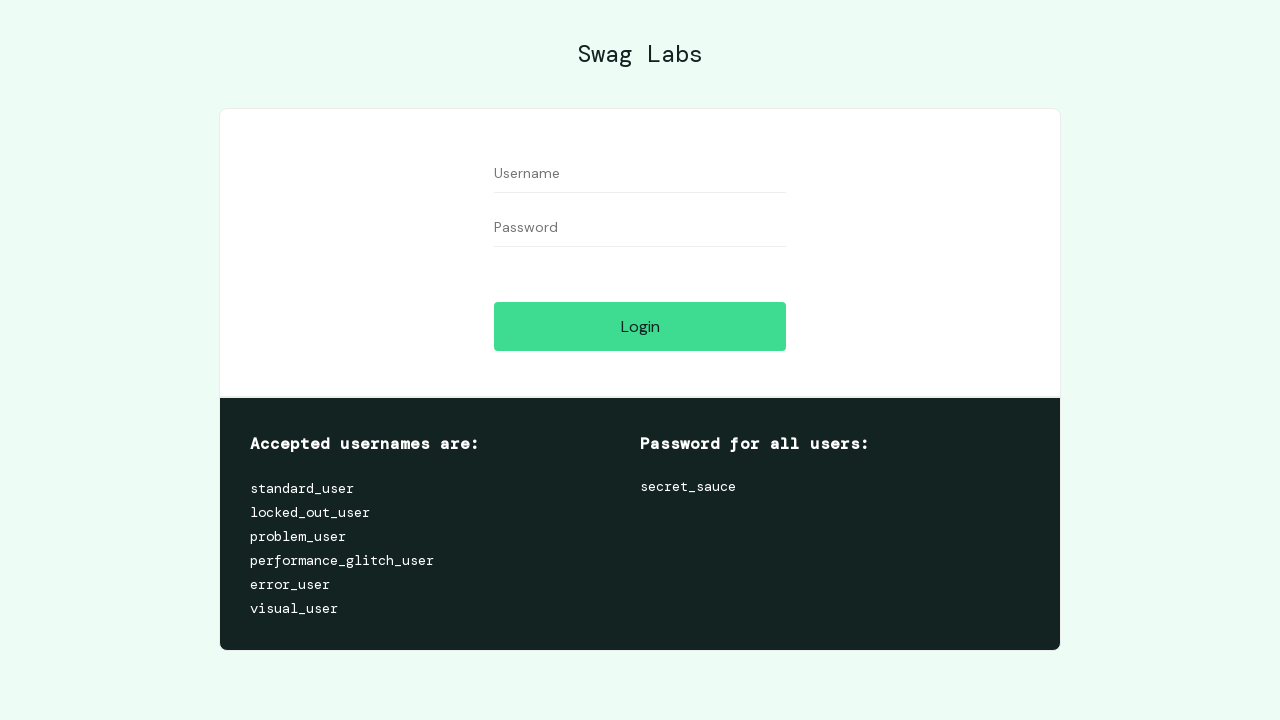

Filled username field with 'standard_user' on #user-name
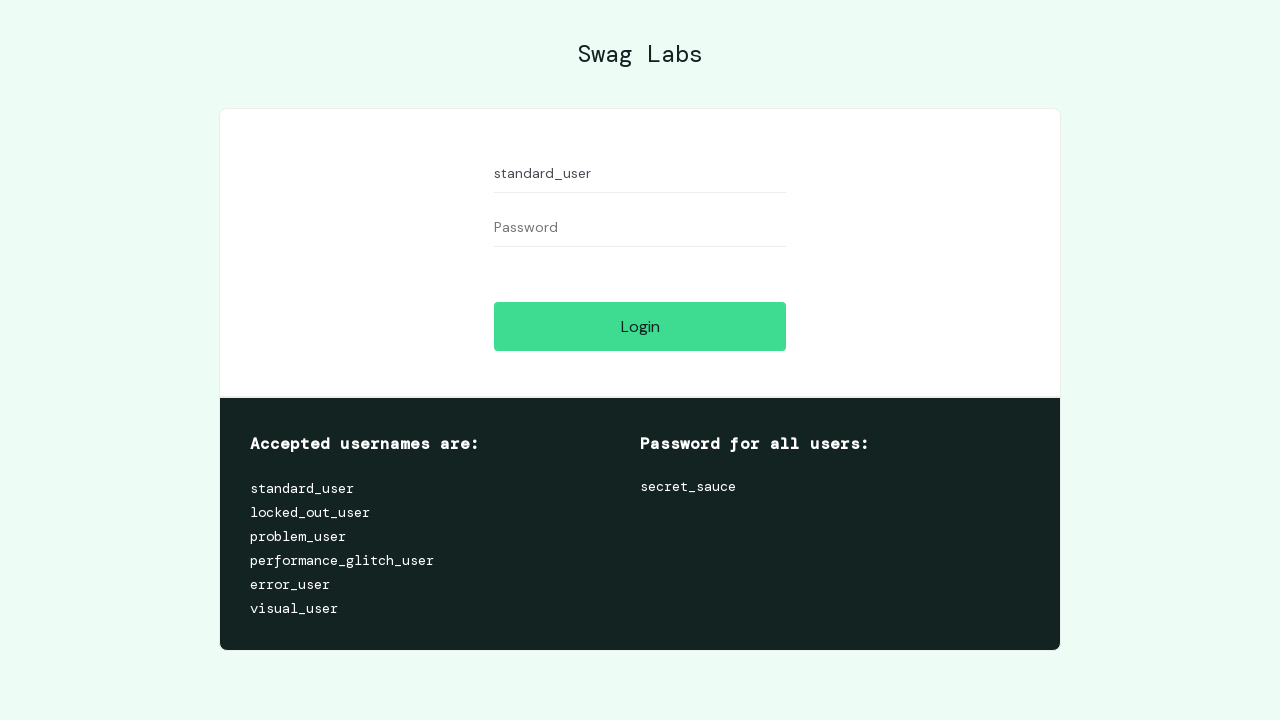

Filled password field with incorrect password '123456789' on #password
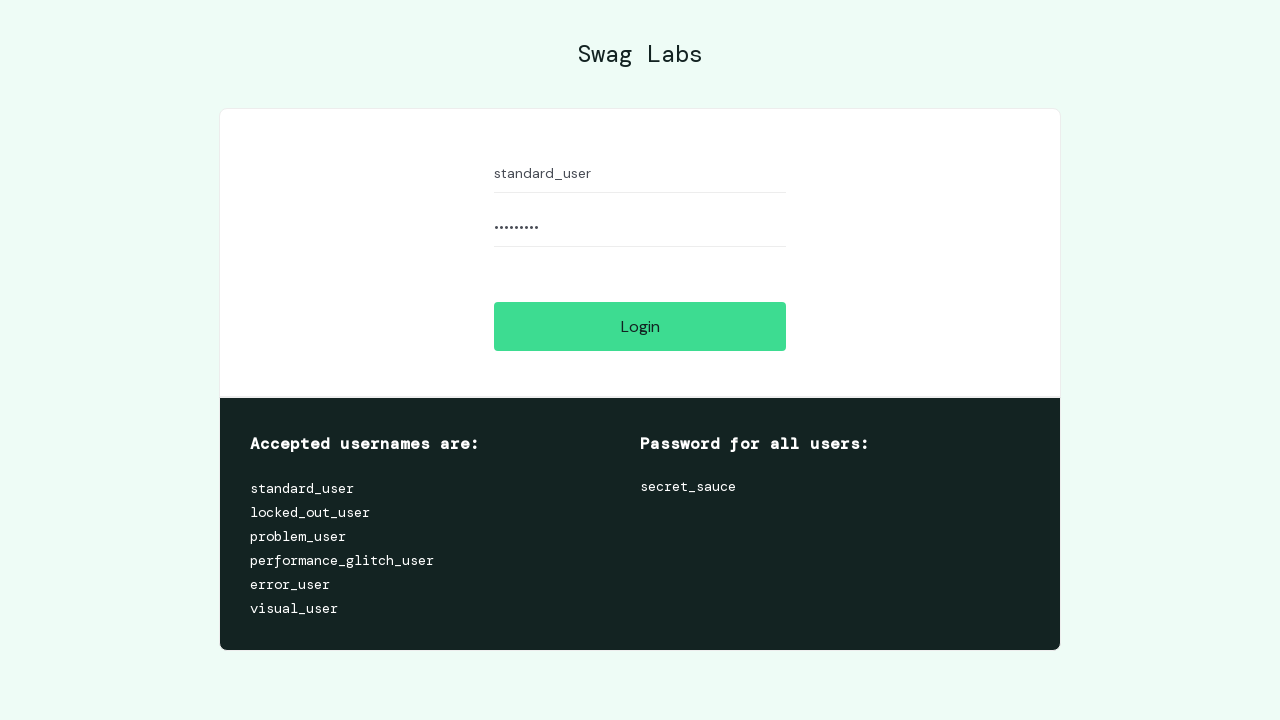

Pressed Enter on login button to submit form on #login-button
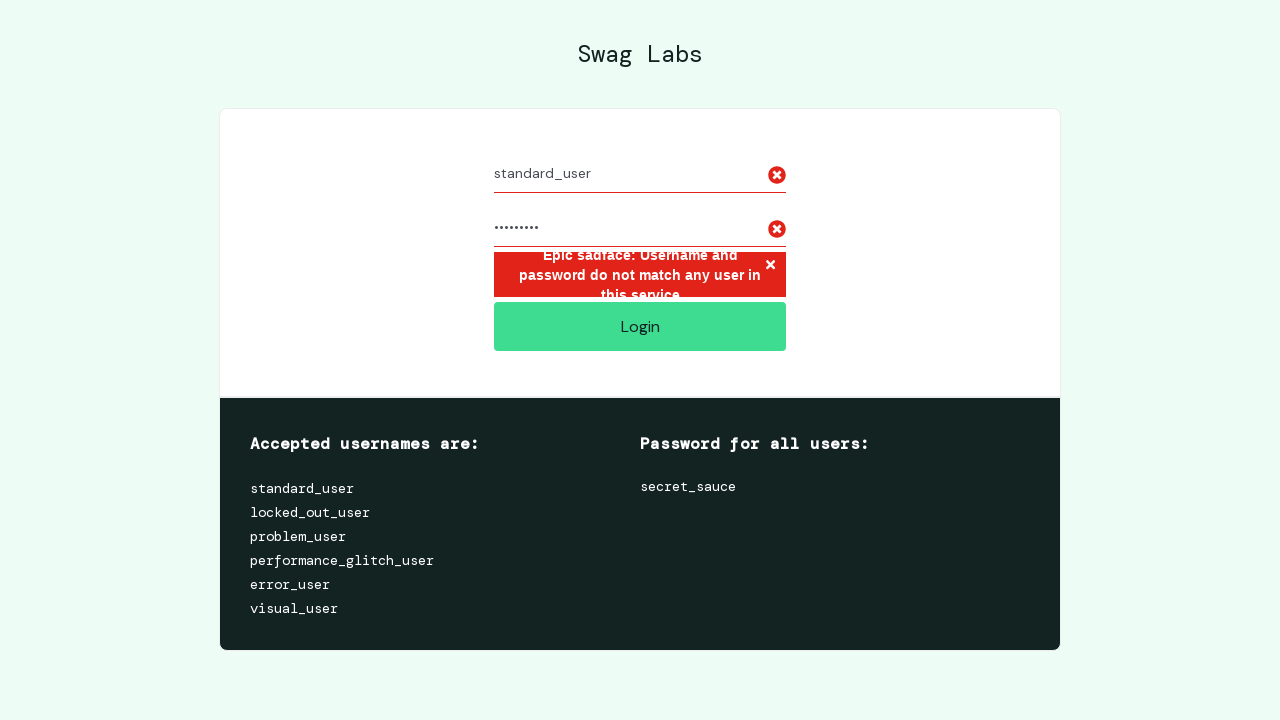

Located error message element
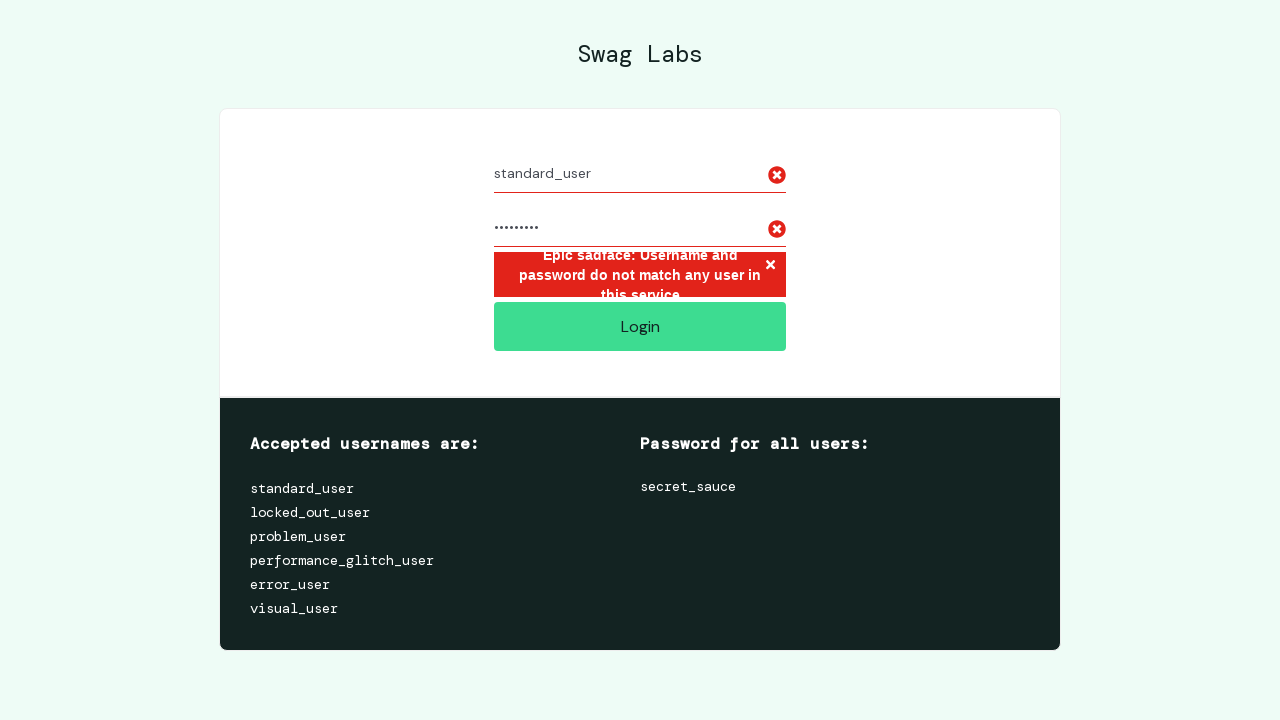

Verified credentials mismatch error message is displayed
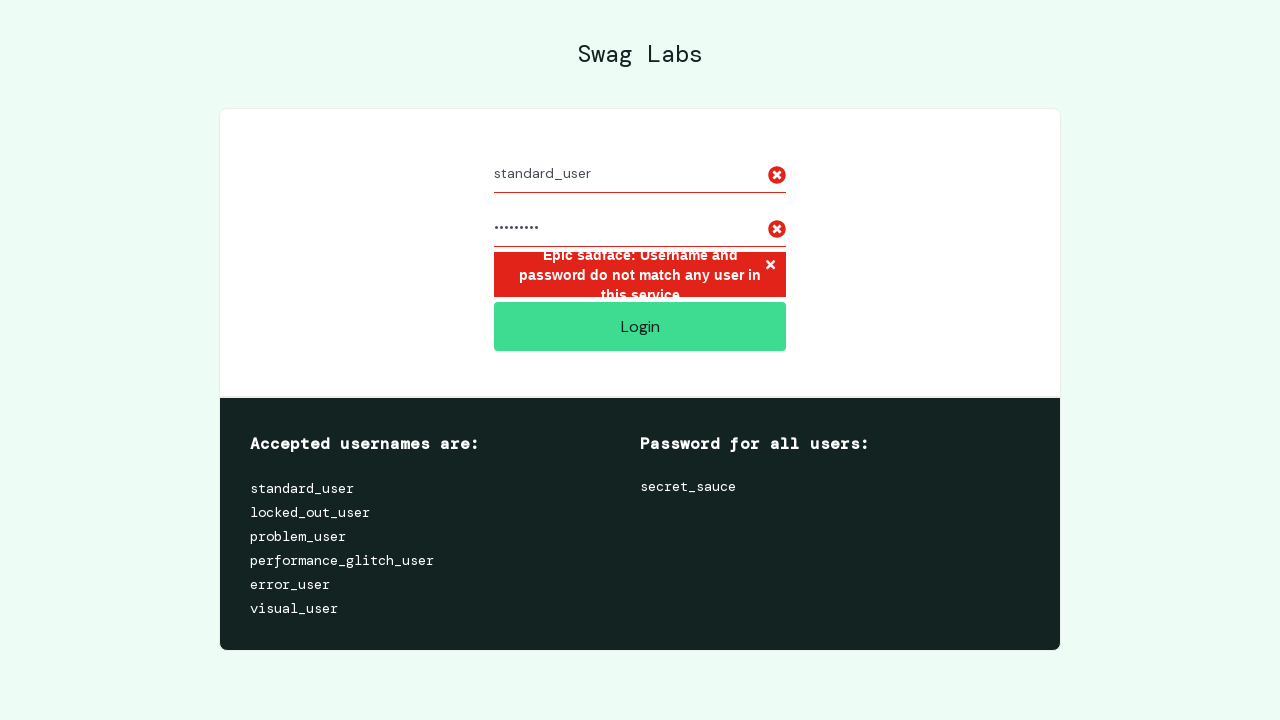

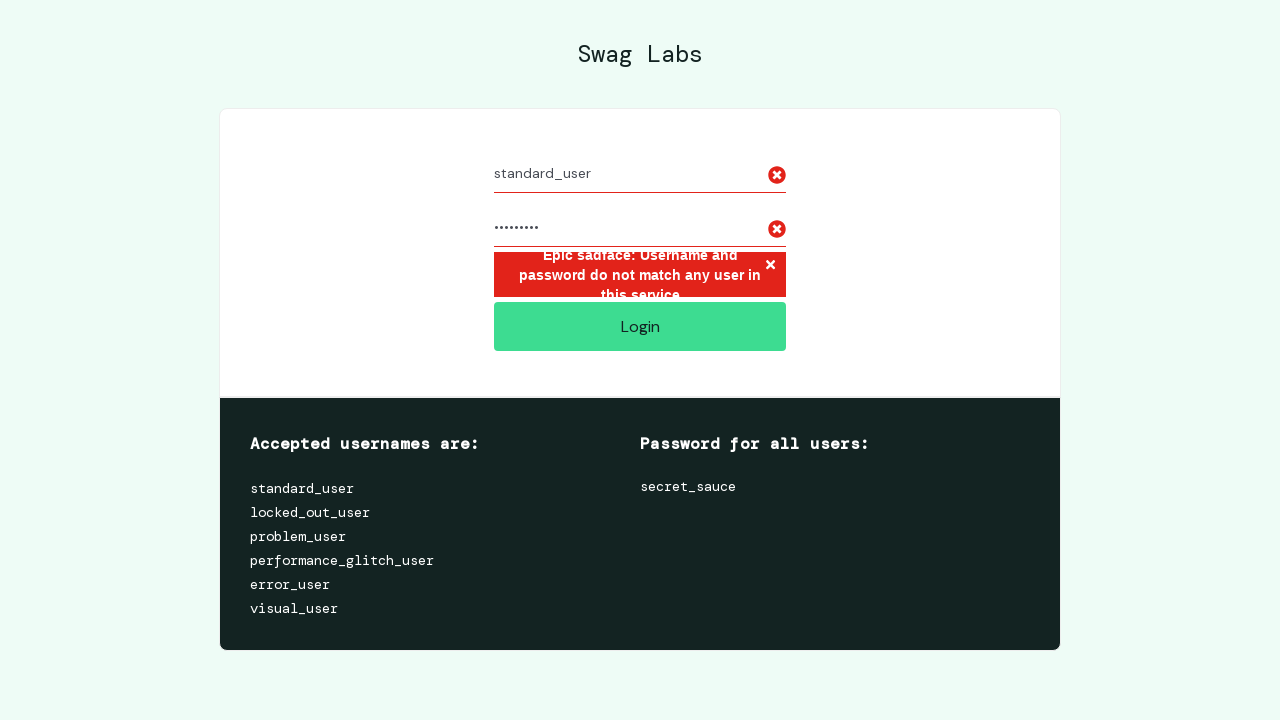